Tests button click functionality on a practice website by clicking a button, verifying navigation to a new page, navigating back, and checking for disabled button text.

Starting URL: https://leafground.com/button.xhtml

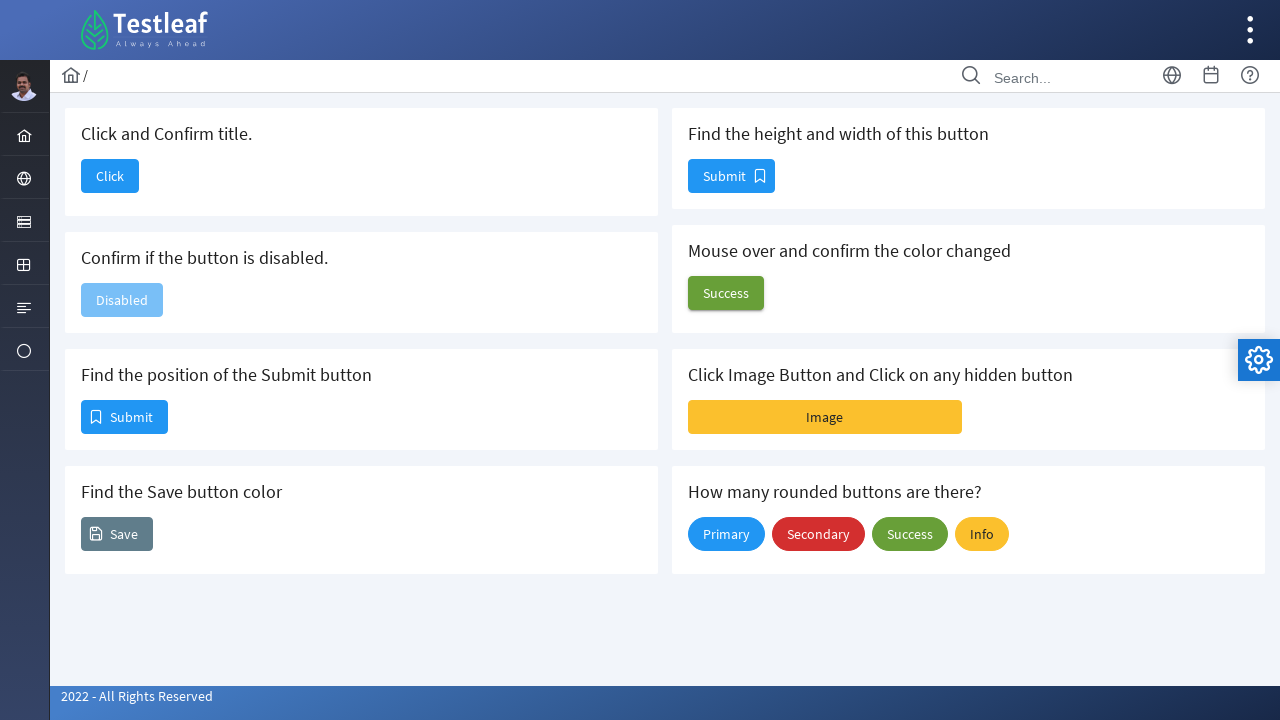

Clicked the 'Click' button at (110, 176) on xpath=//span[text()='Click']
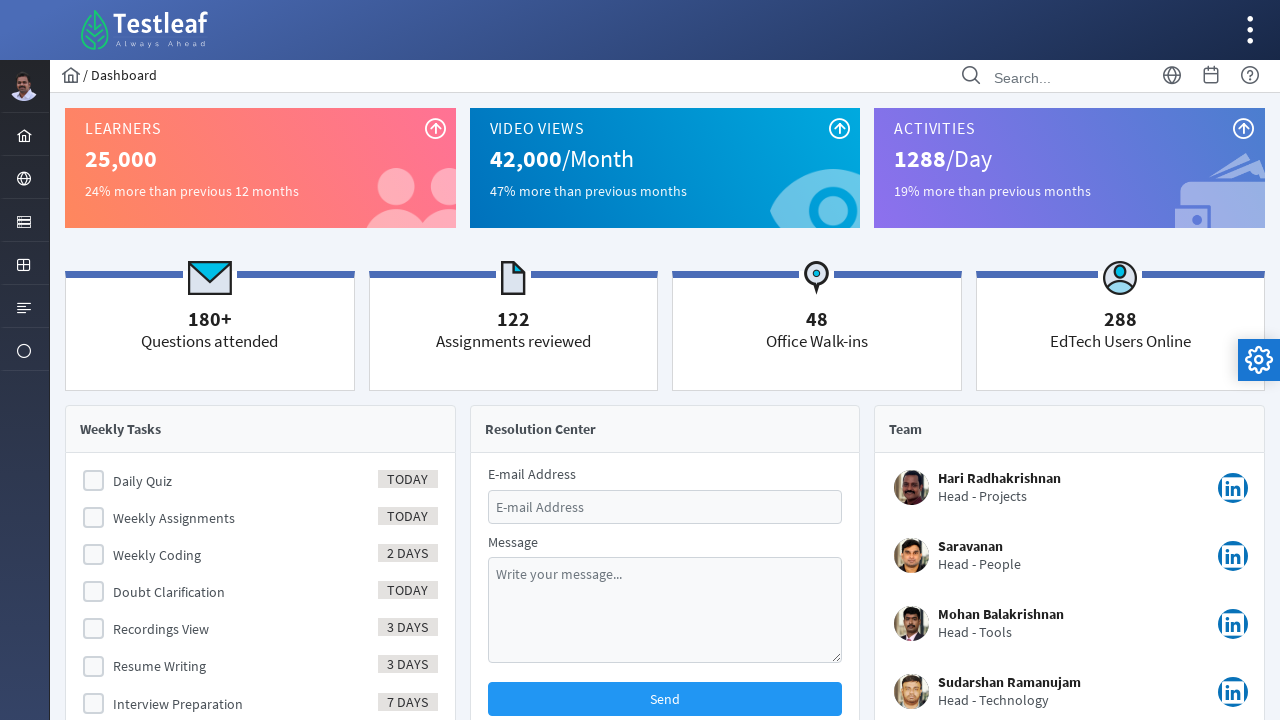

Waited for page to fully load after button click
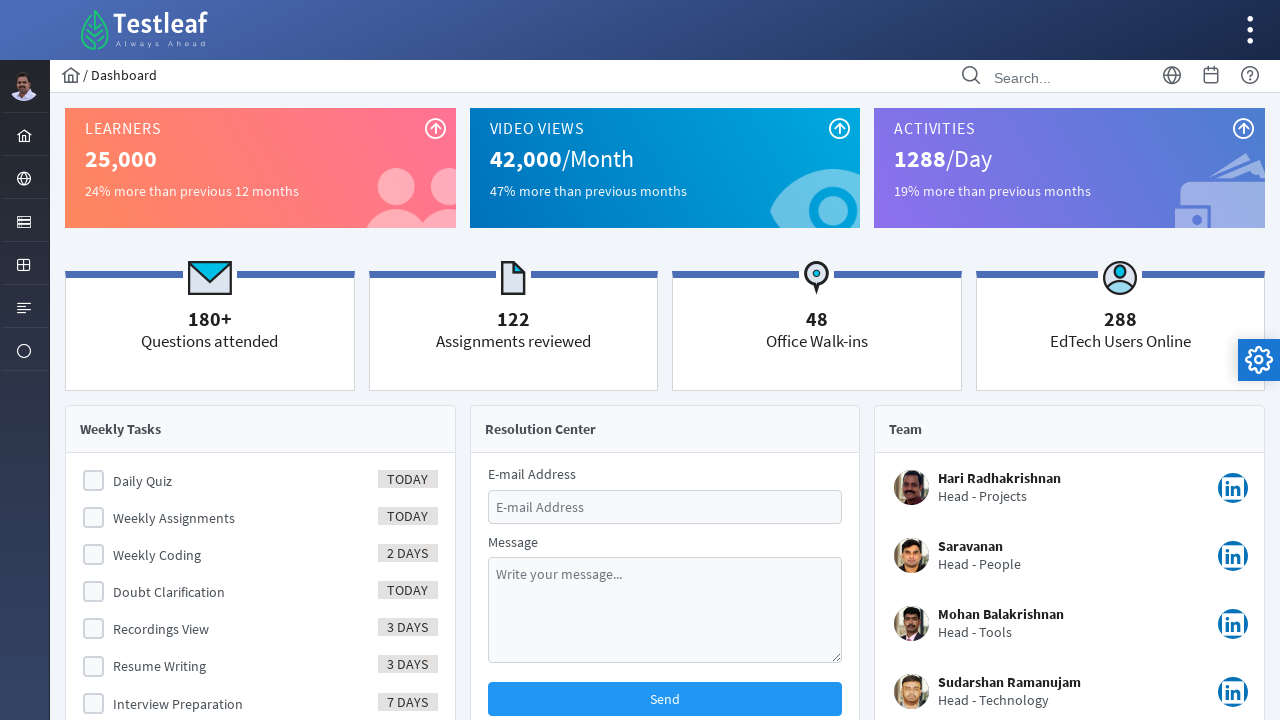

Retrieved page title: Dashboard
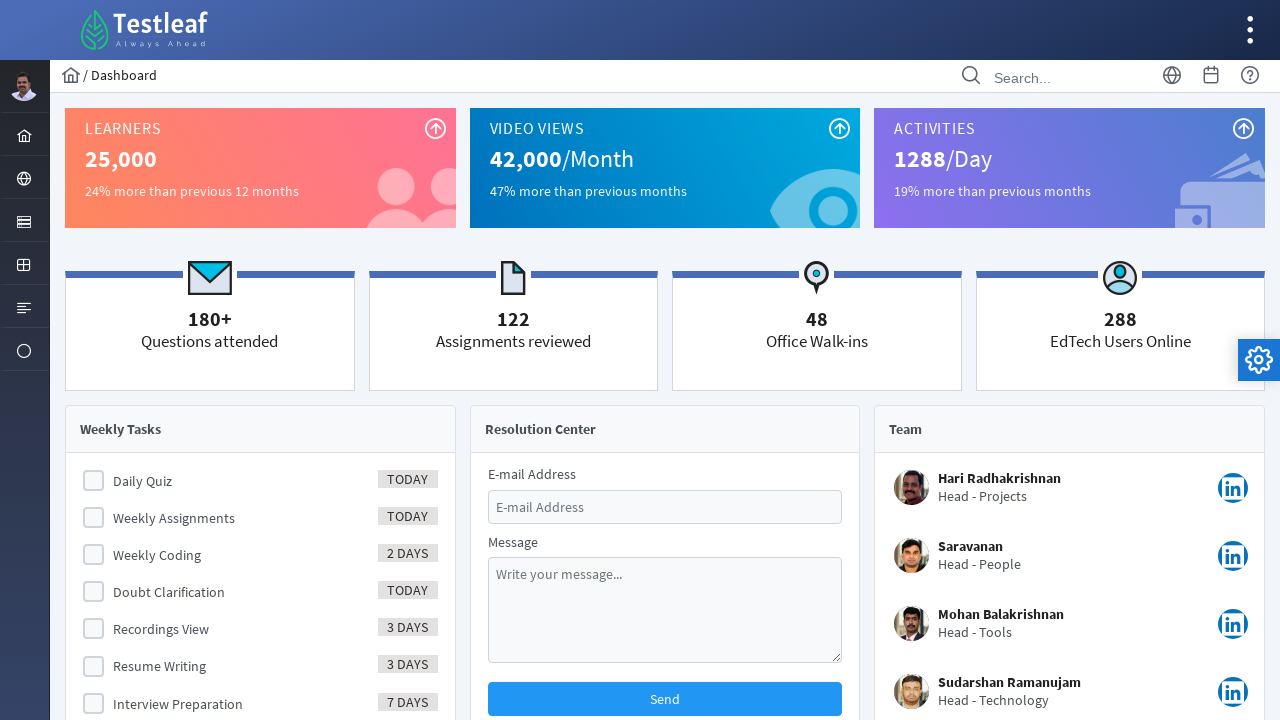

Verified that Dashboard page is displayed correctly
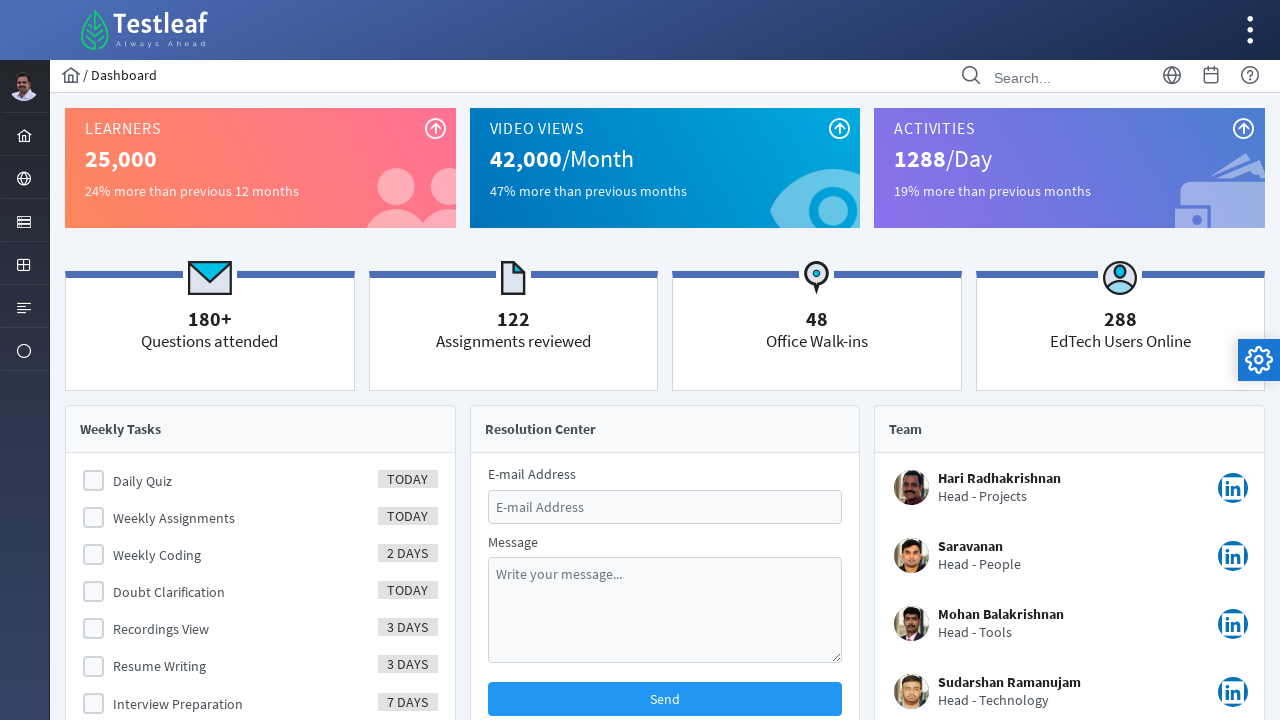

Navigated back to the button page
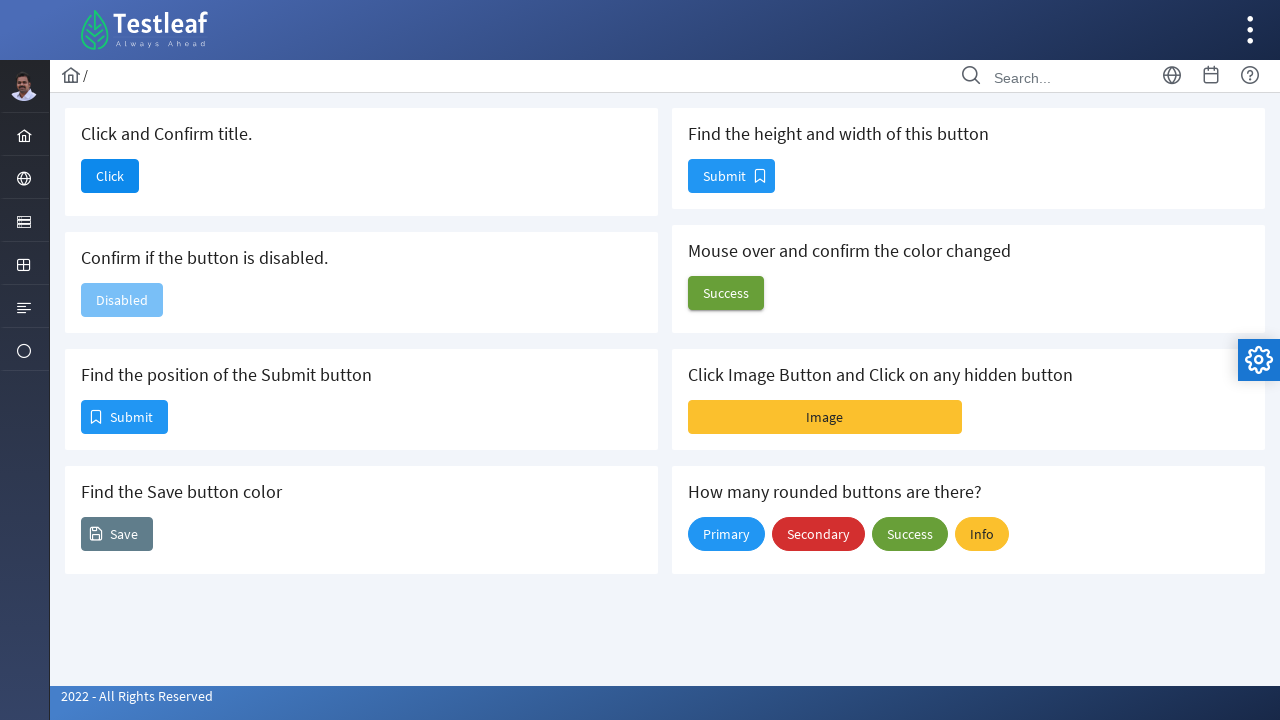

Waited for button page to fully load
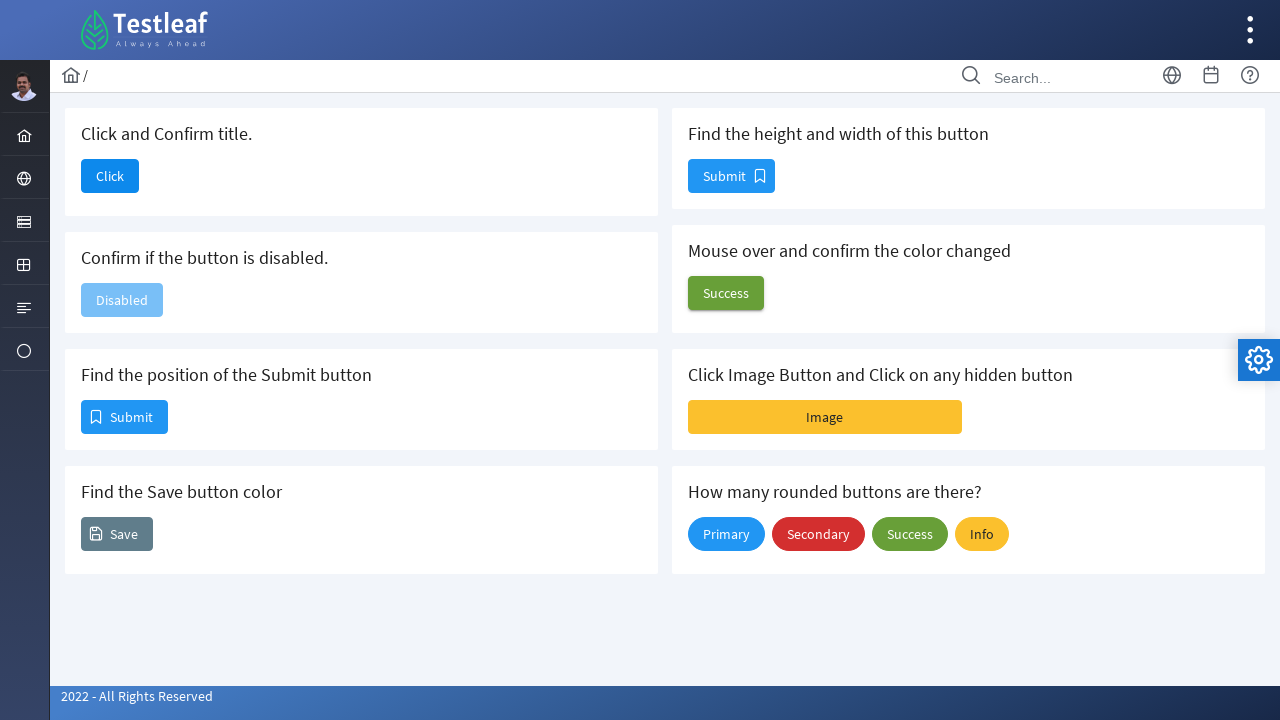

Retrieved button page title: Button
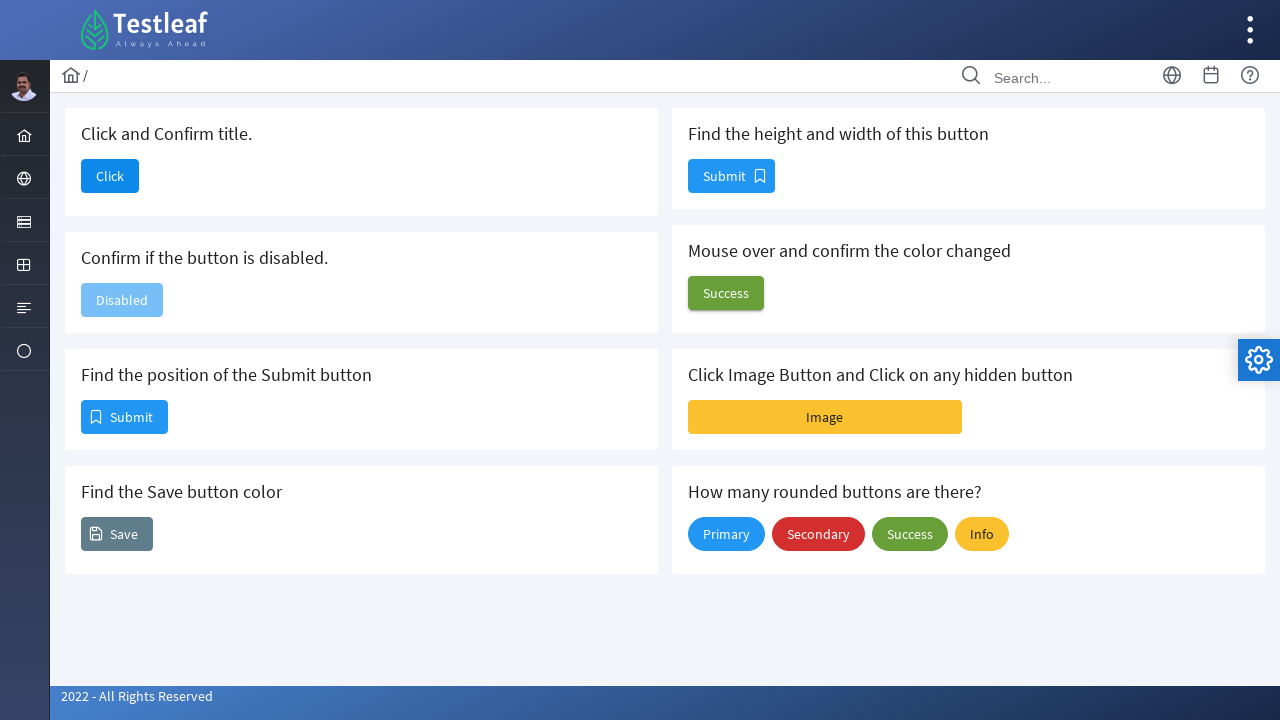

Retrieved disabled button text: 
                        Confirm if the button is disabled.Disabled
                    
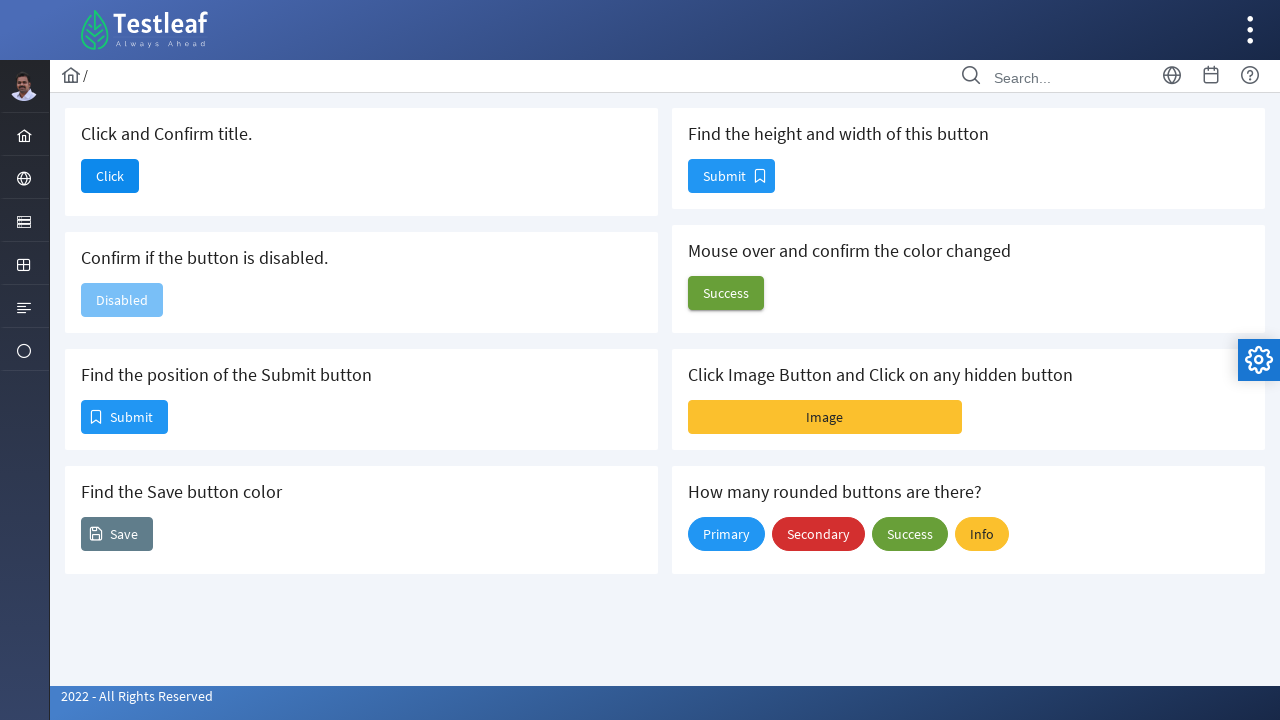

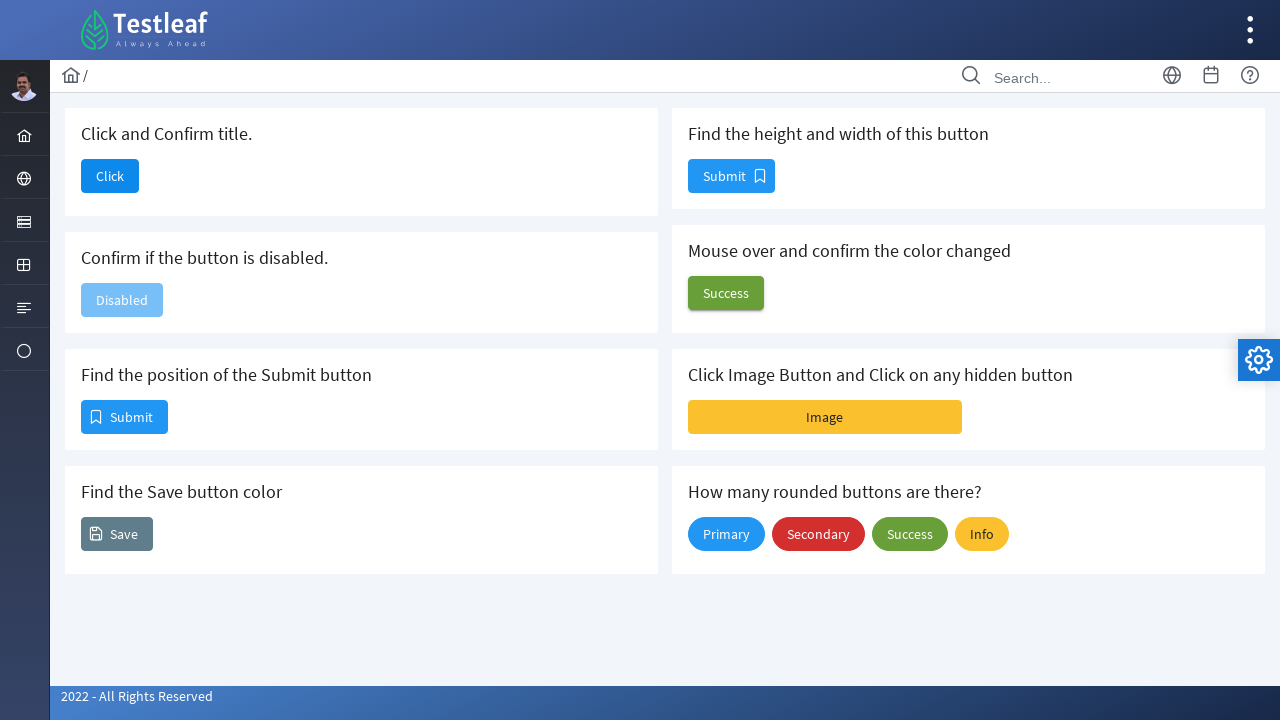